Tests drag and drop by offset by dragging an element to specific x/y coordinates

Starting URL: https://crossbrowsertesting.github.io/drag-and-drop

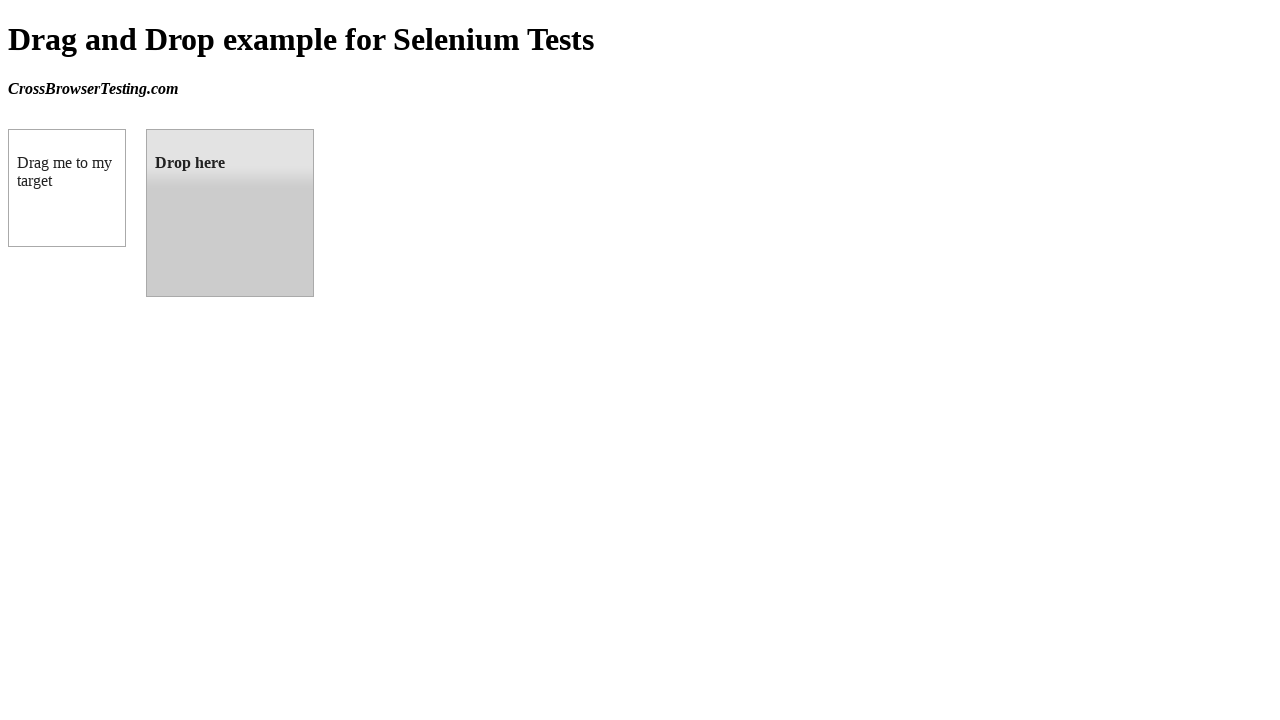

Waited for draggable element to load
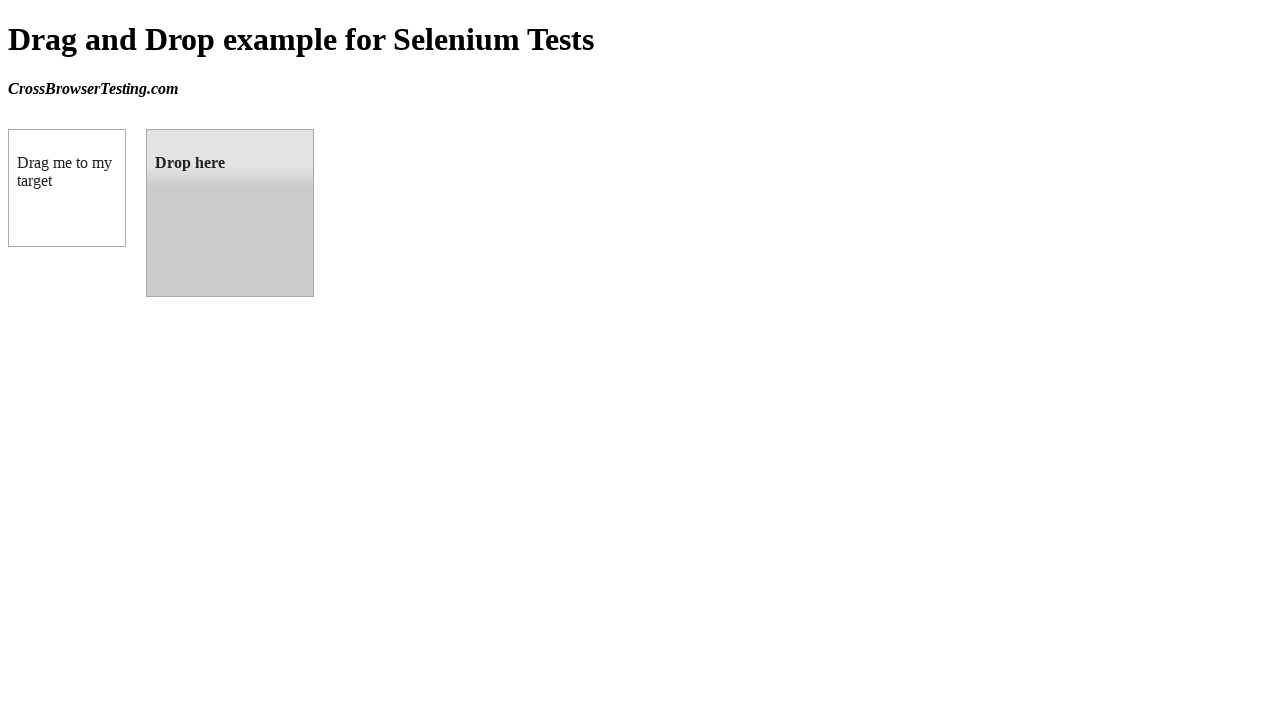

Waited for droppable element to load
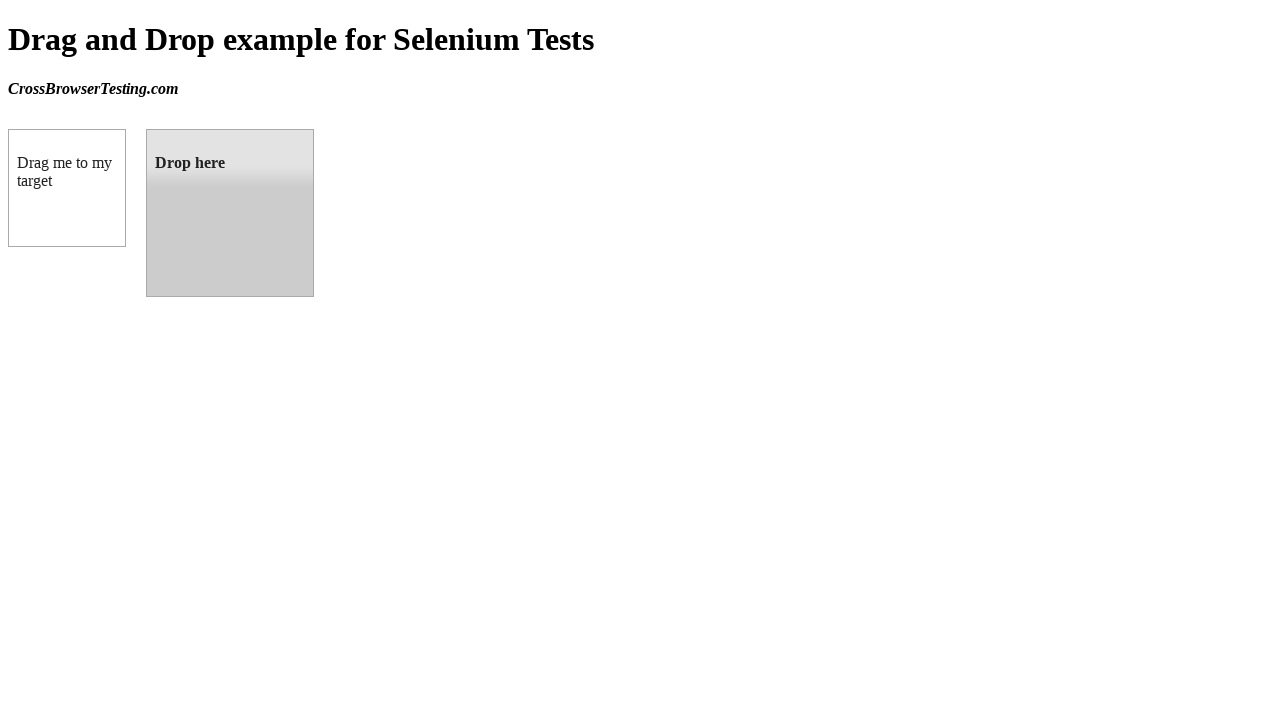

Retrieved bounding box of droppable target element
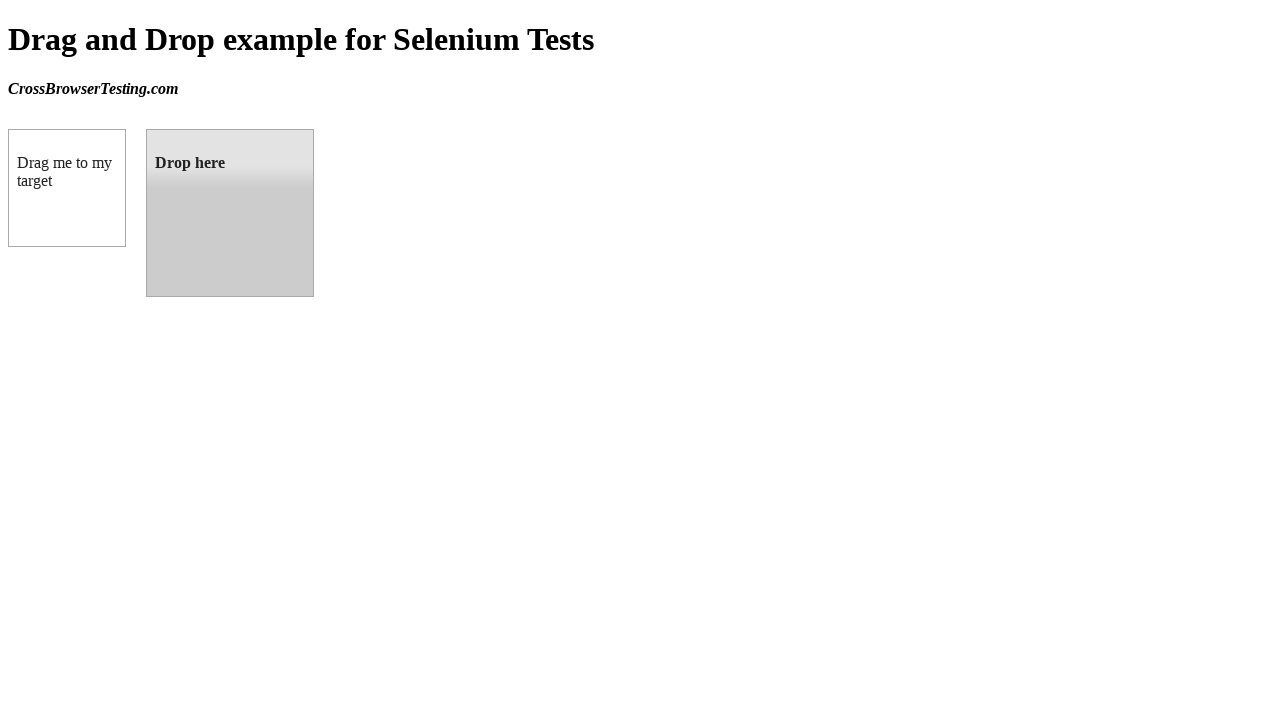

Located draggable source element
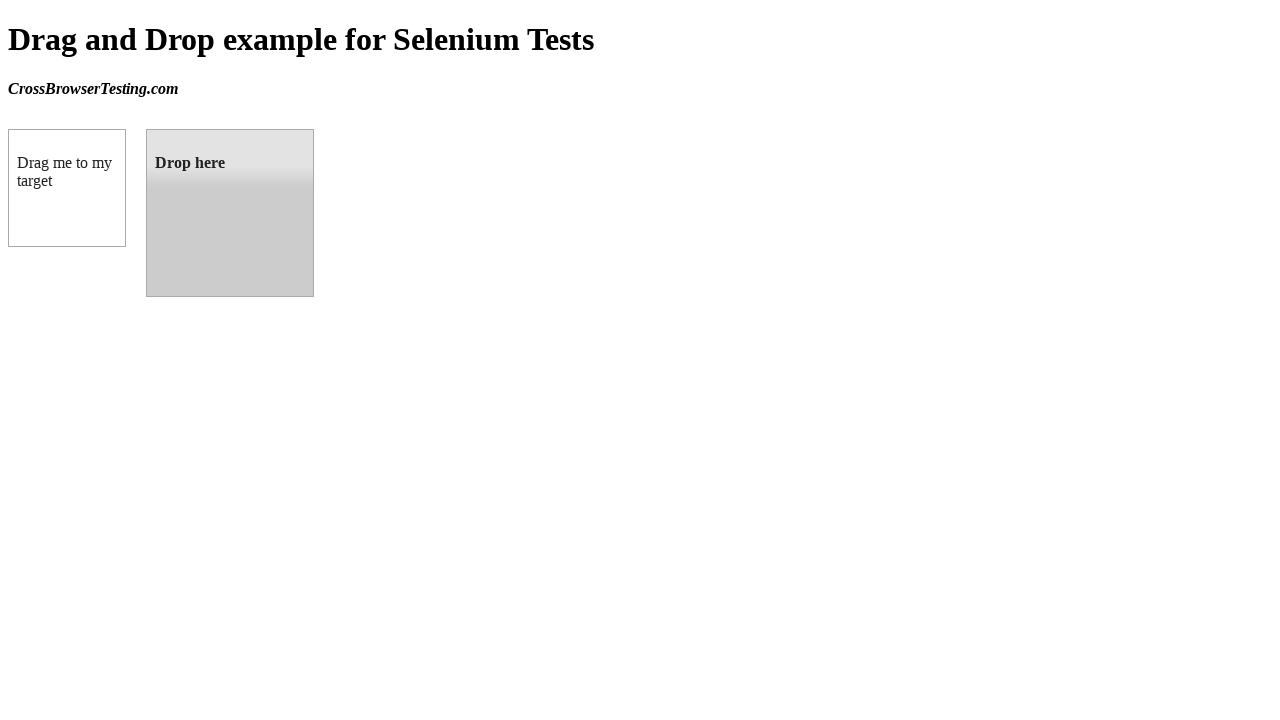

Retrieved bounding box of draggable source element
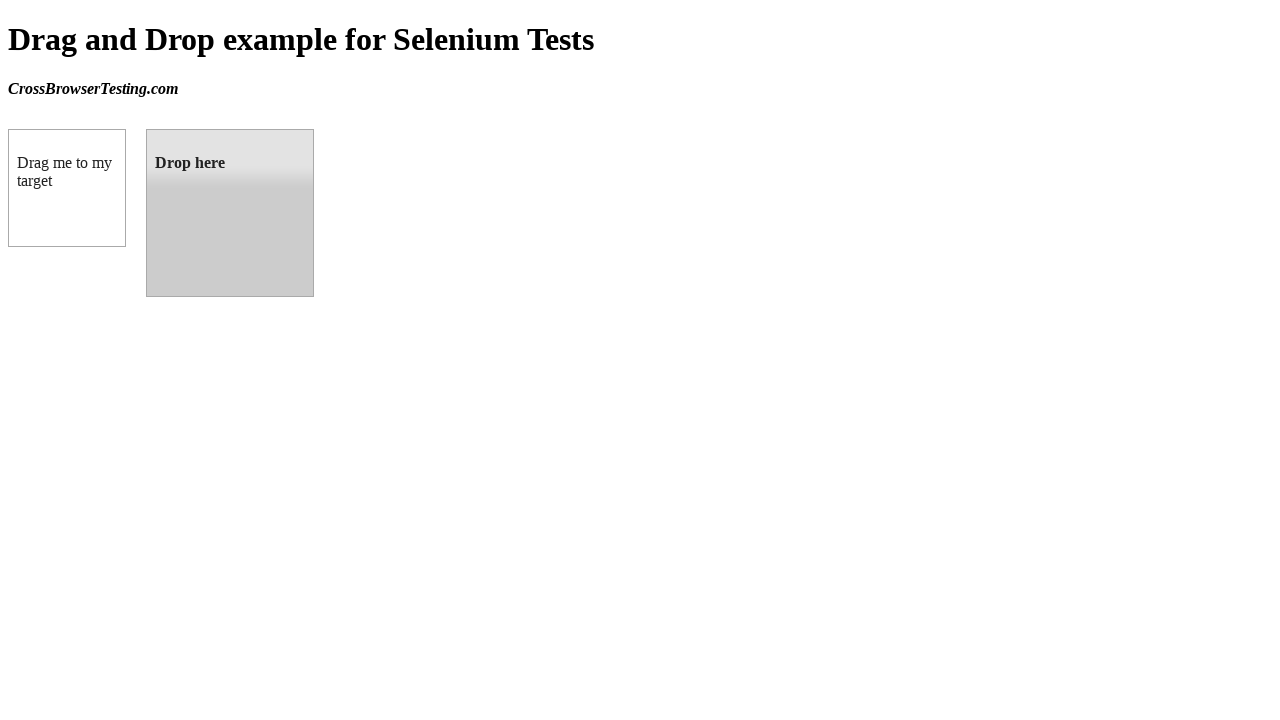

Moved mouse to center of draggable element at (67, 188)
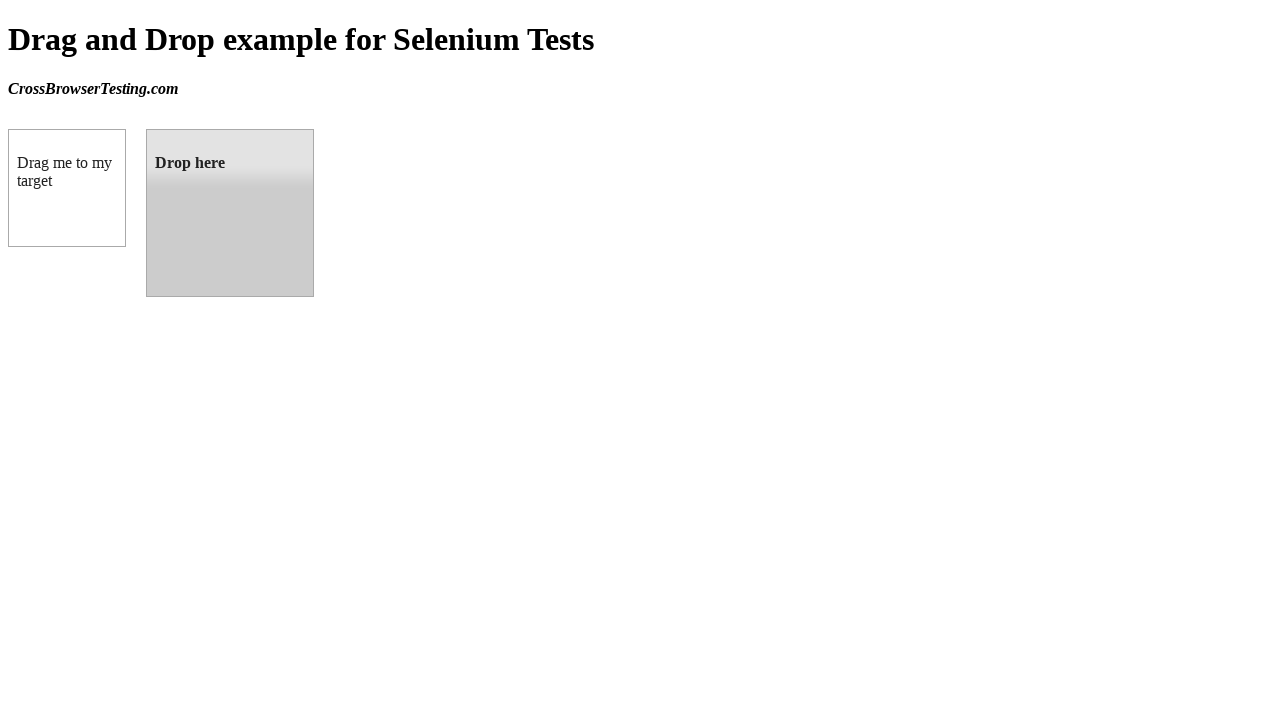

Pressed mouse button down on draggable element at (67, 188)
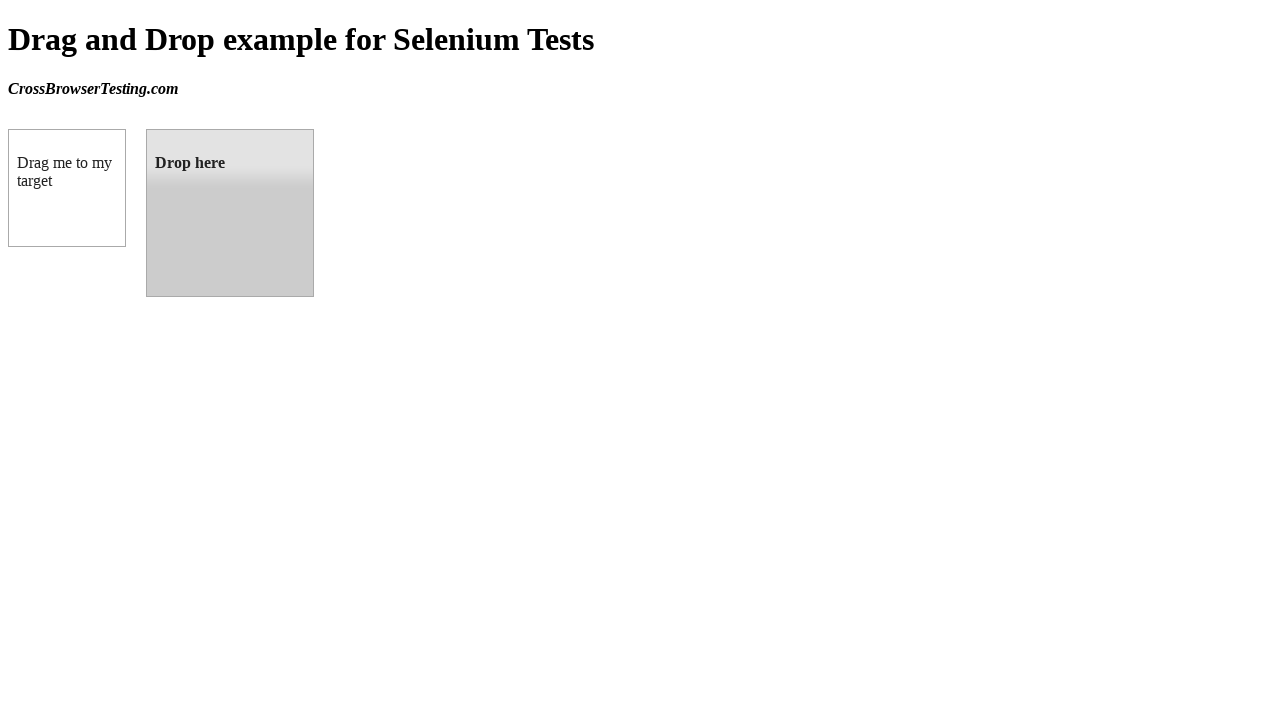

Dragged element to droppable target position at (146, 129)
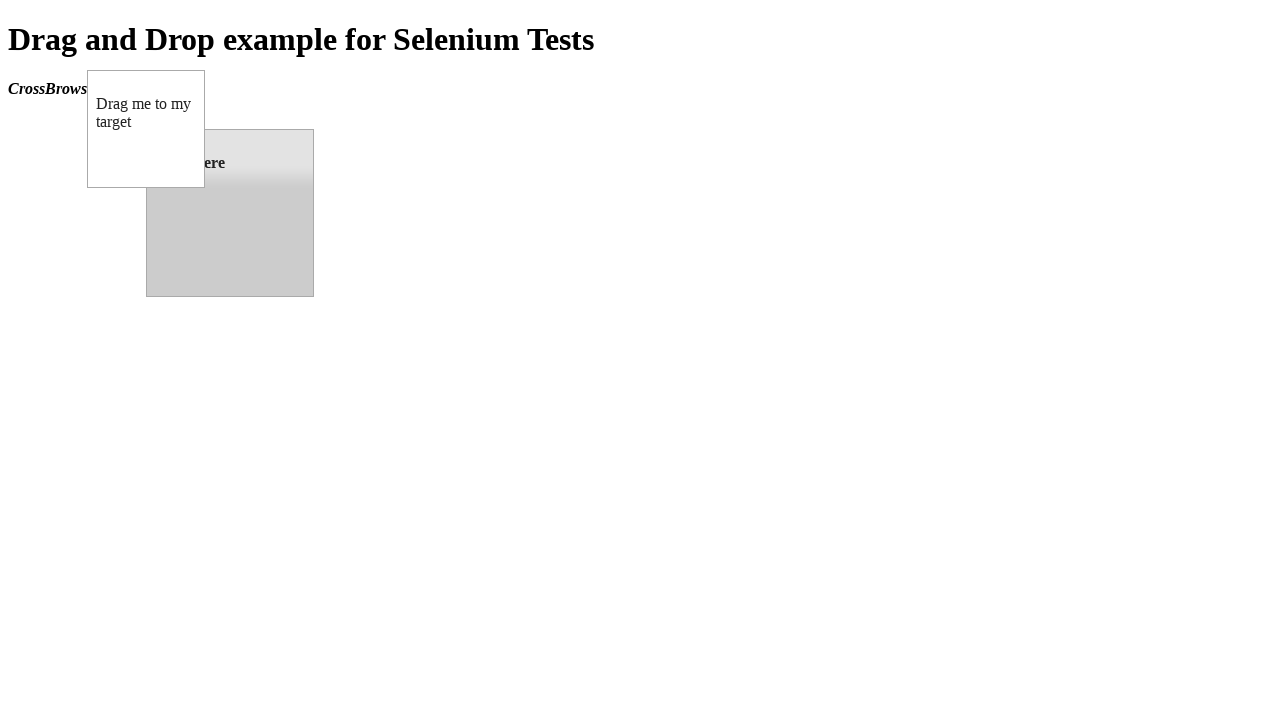

Released mouse button to complete drag and drop at (146, 129)
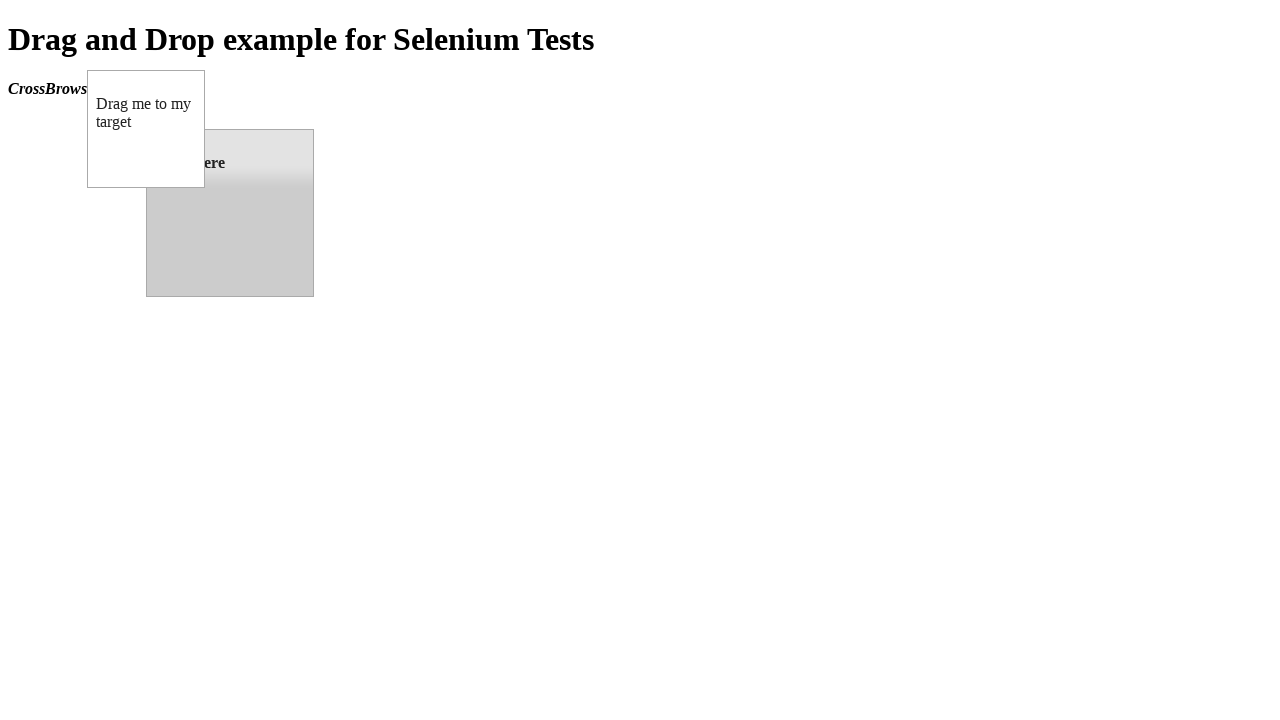

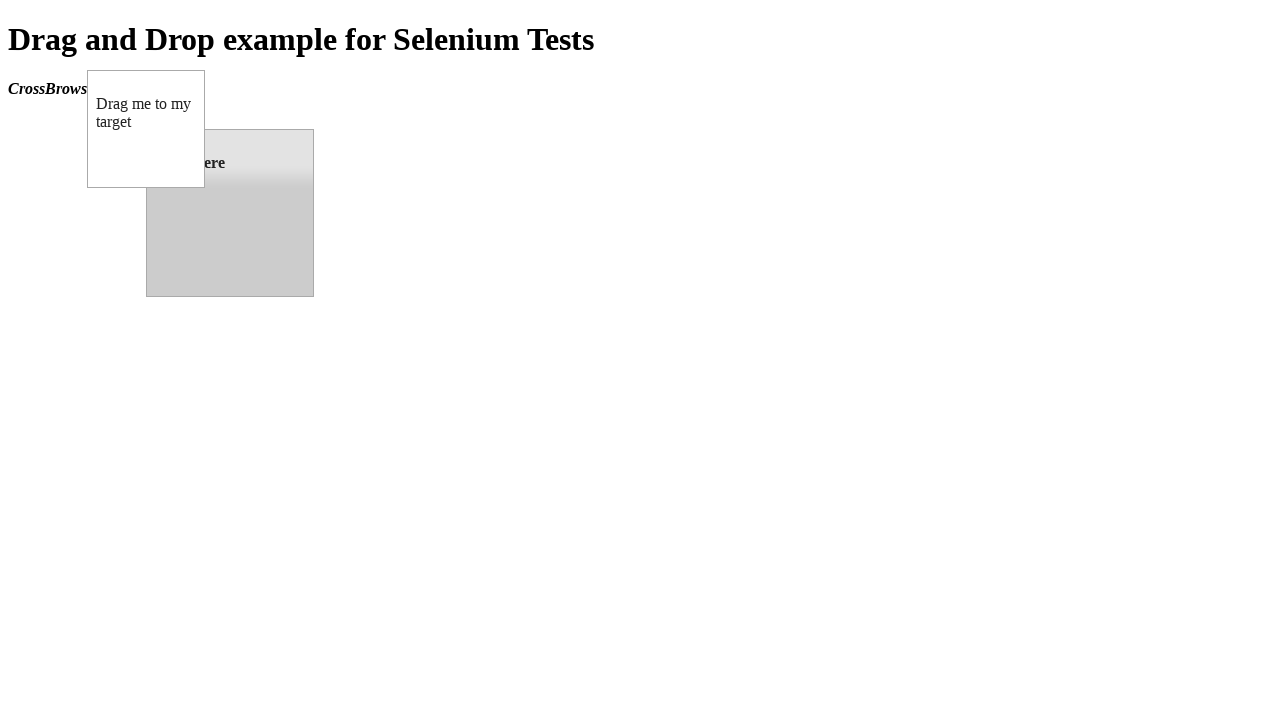